Tests drag and drop functionality by dragging element A to element B's position

Starting URL: https://the-internet.herokuapp.com/drag_and_drop

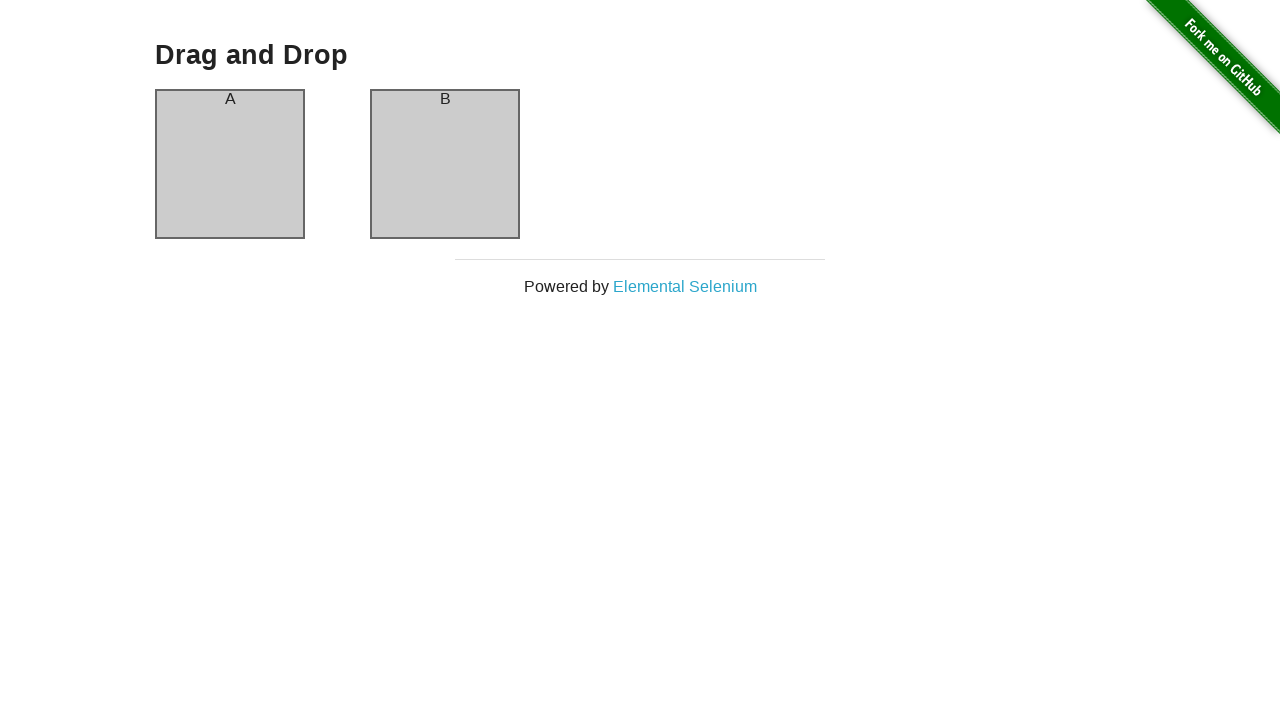

Navigated to drag and drop test page
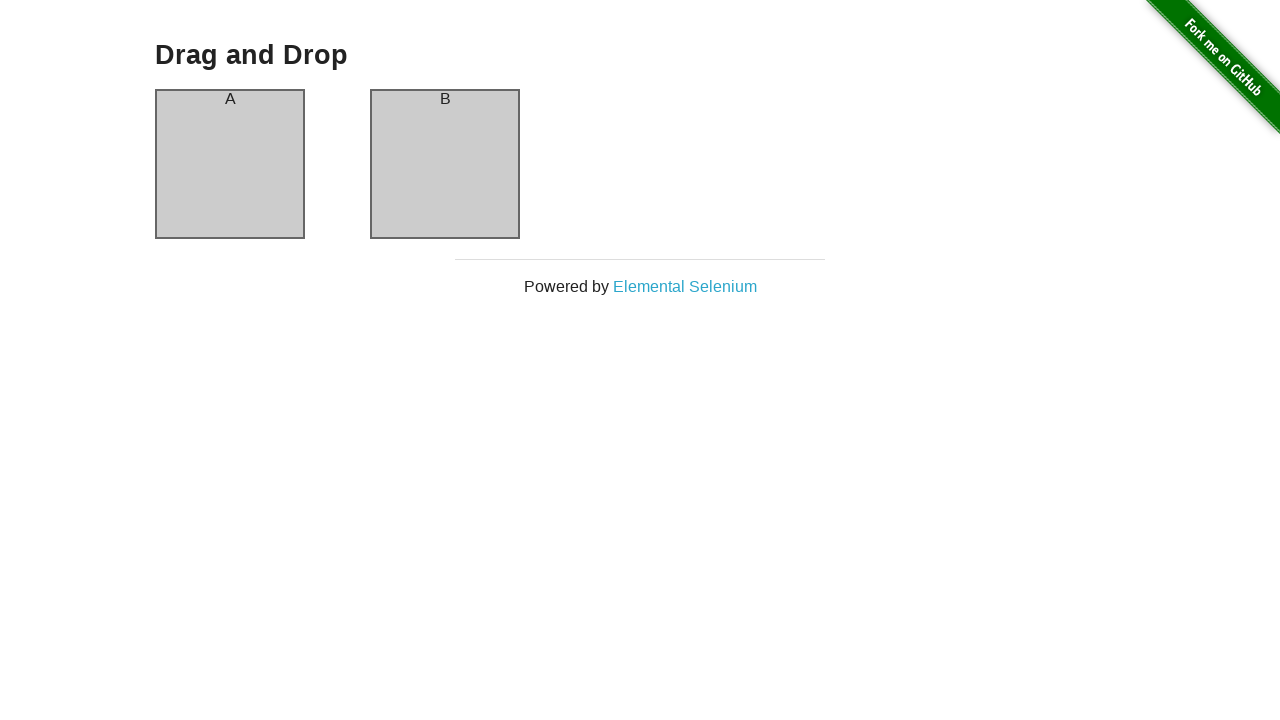

Located source element (Column A)
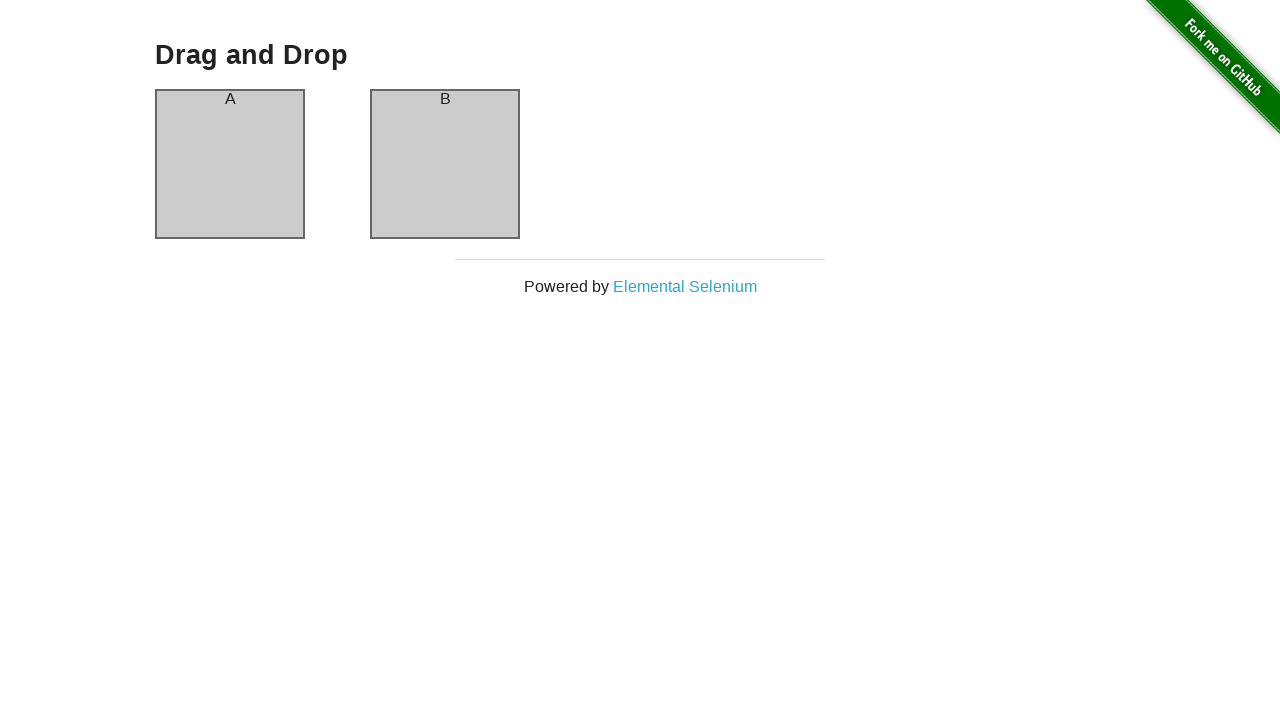

Located target element (Column B)
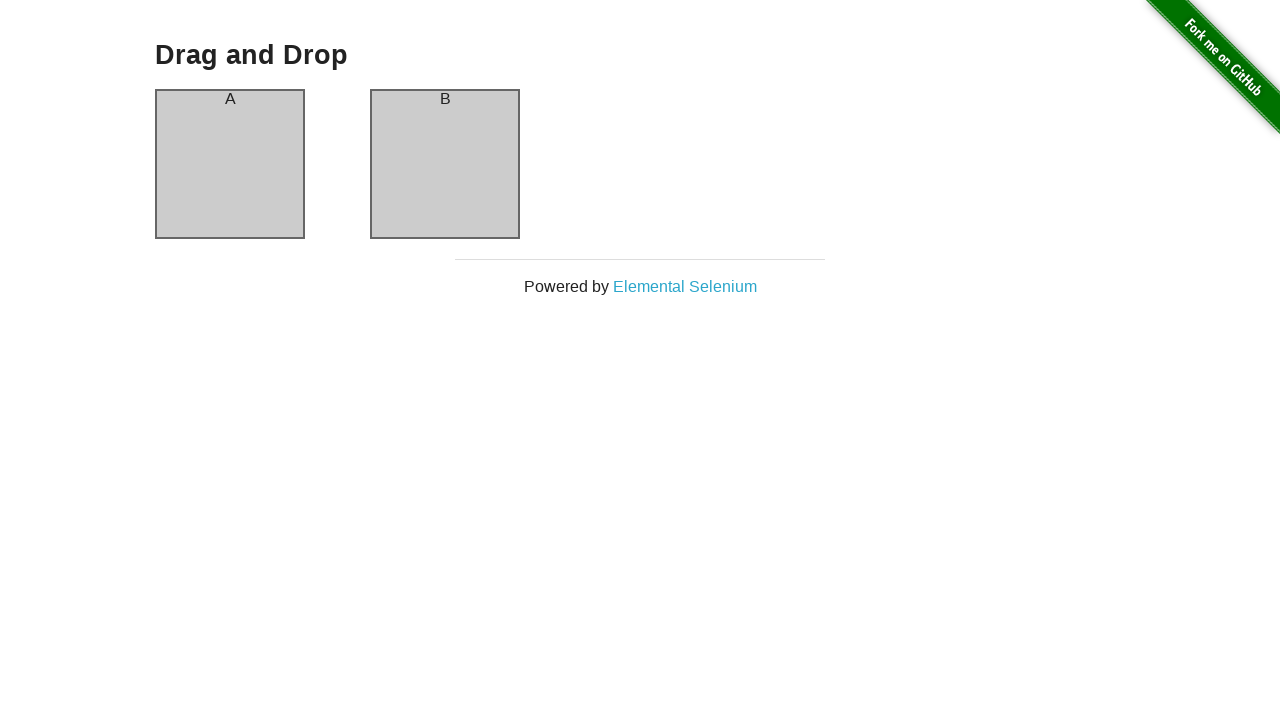

Dragged element A (Column A) to element B (Column B) position at (445, 164)
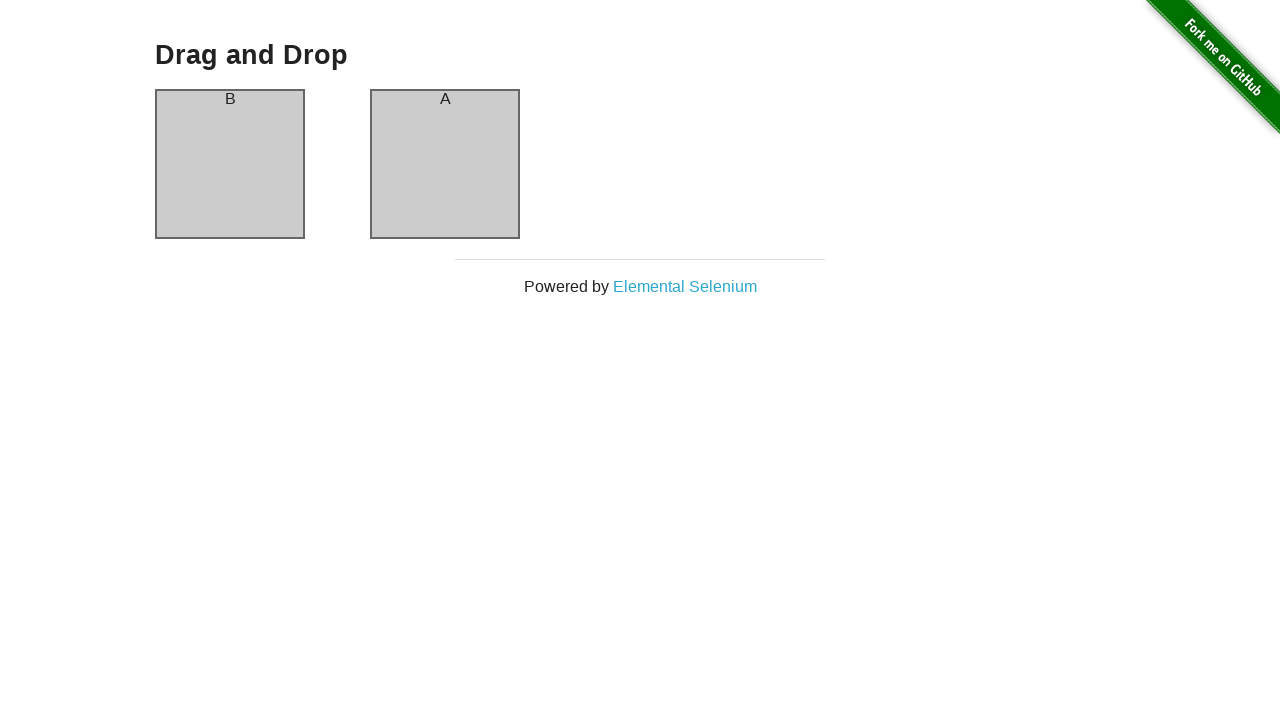

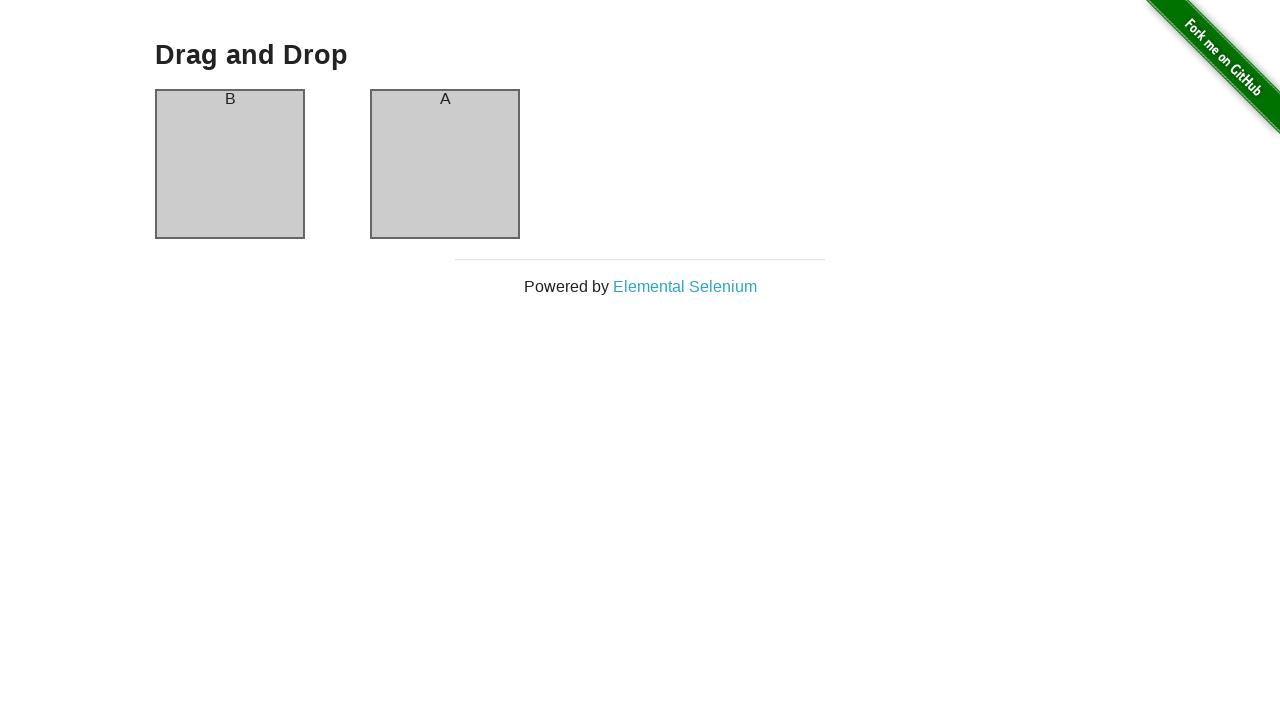